Navigates to Rahul Shetty Academy homepage and verifies the page loads by checking the title and URL are accessible.

Starting URL: https://rahulshettyacademy.com/

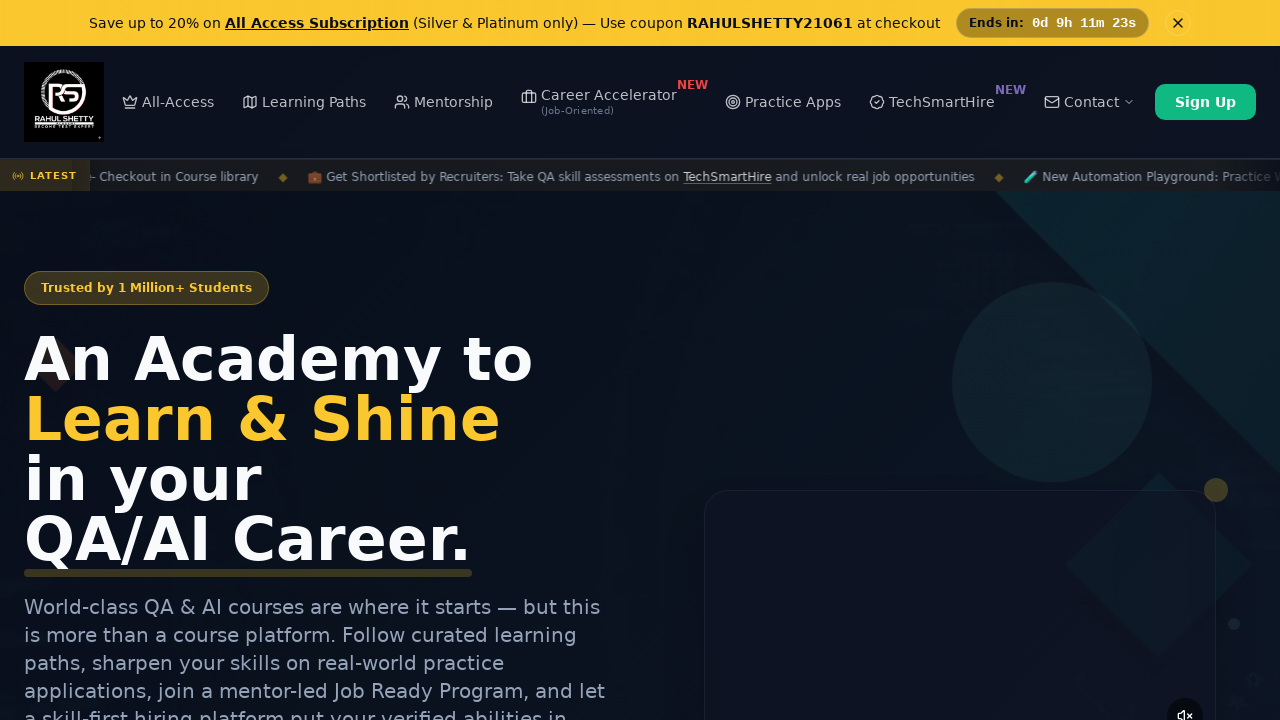

Page loaded with domcontentloaded state
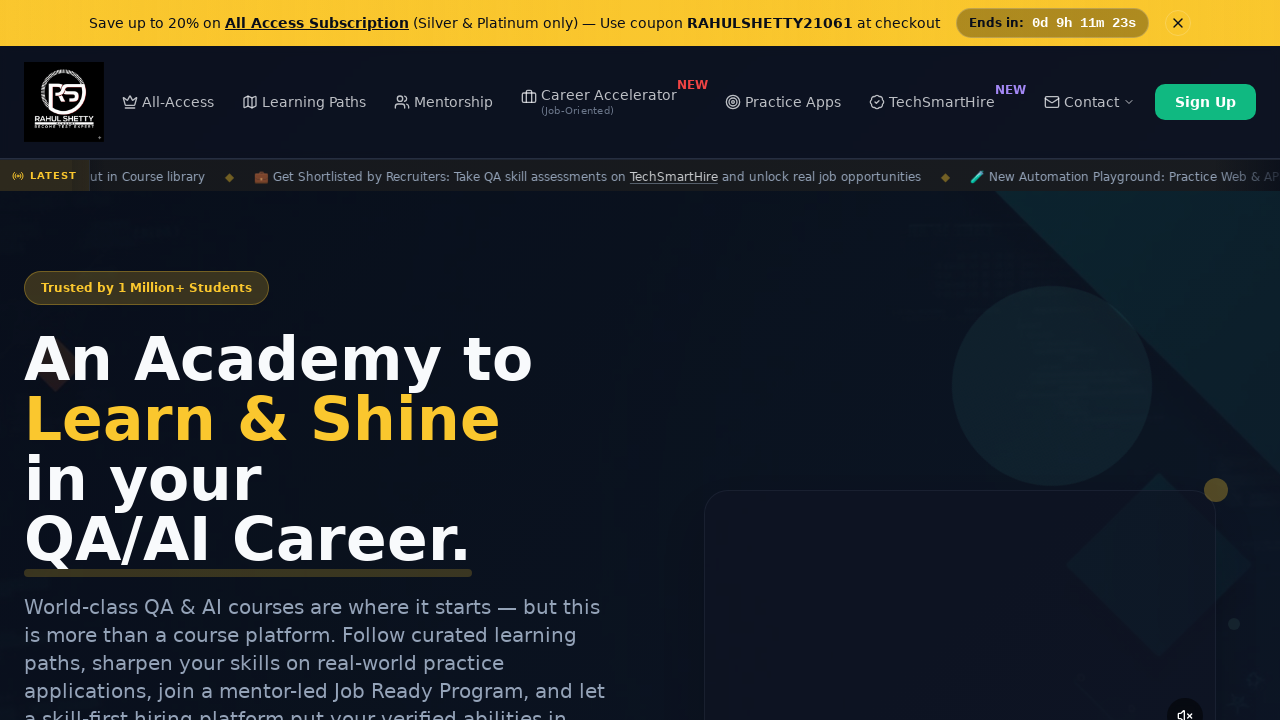

Retrieved page title: Rahul Shetty Academy | QA Automation, Playwright, AI Testing & Online Training
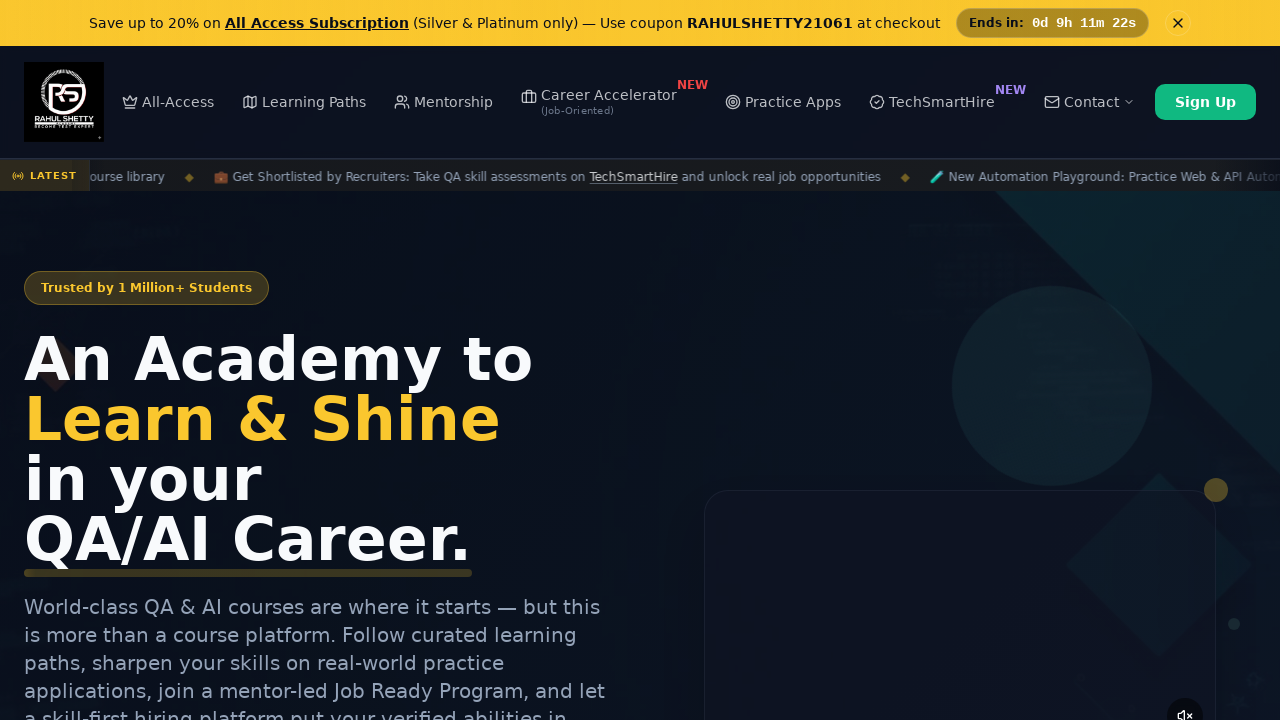

Retrieved current URL: https://rahulshettyacademy.com/
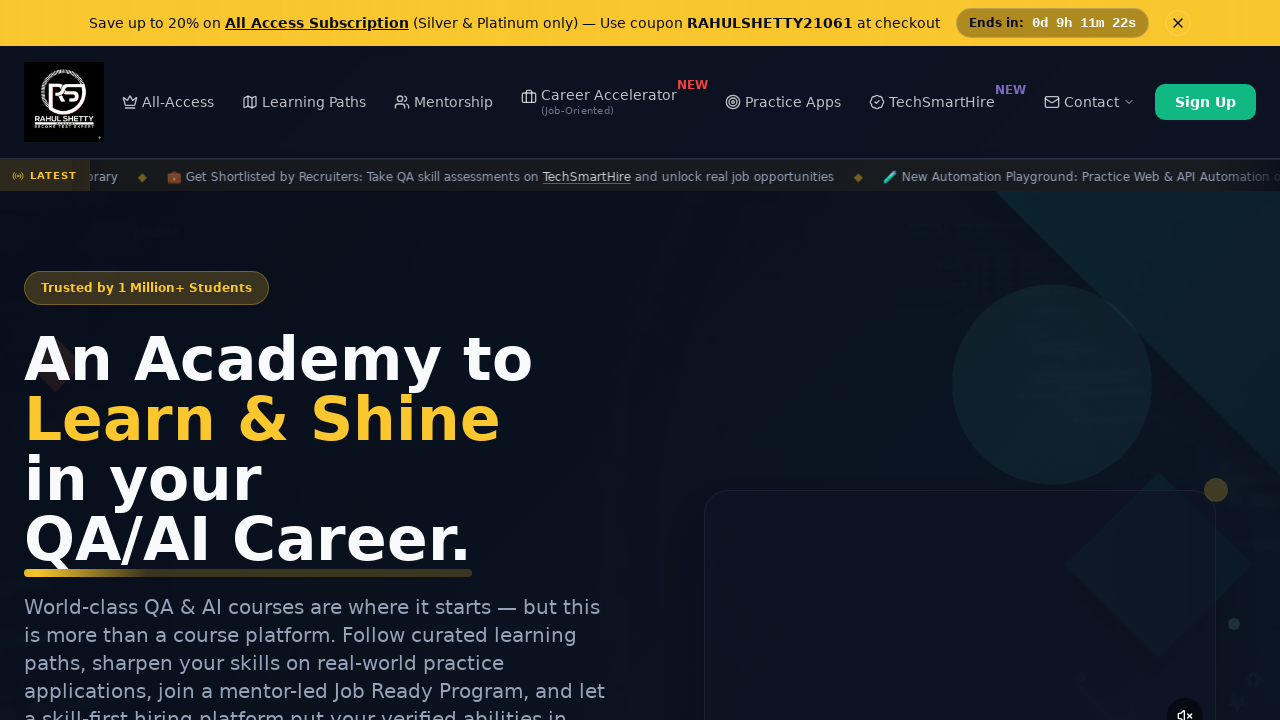

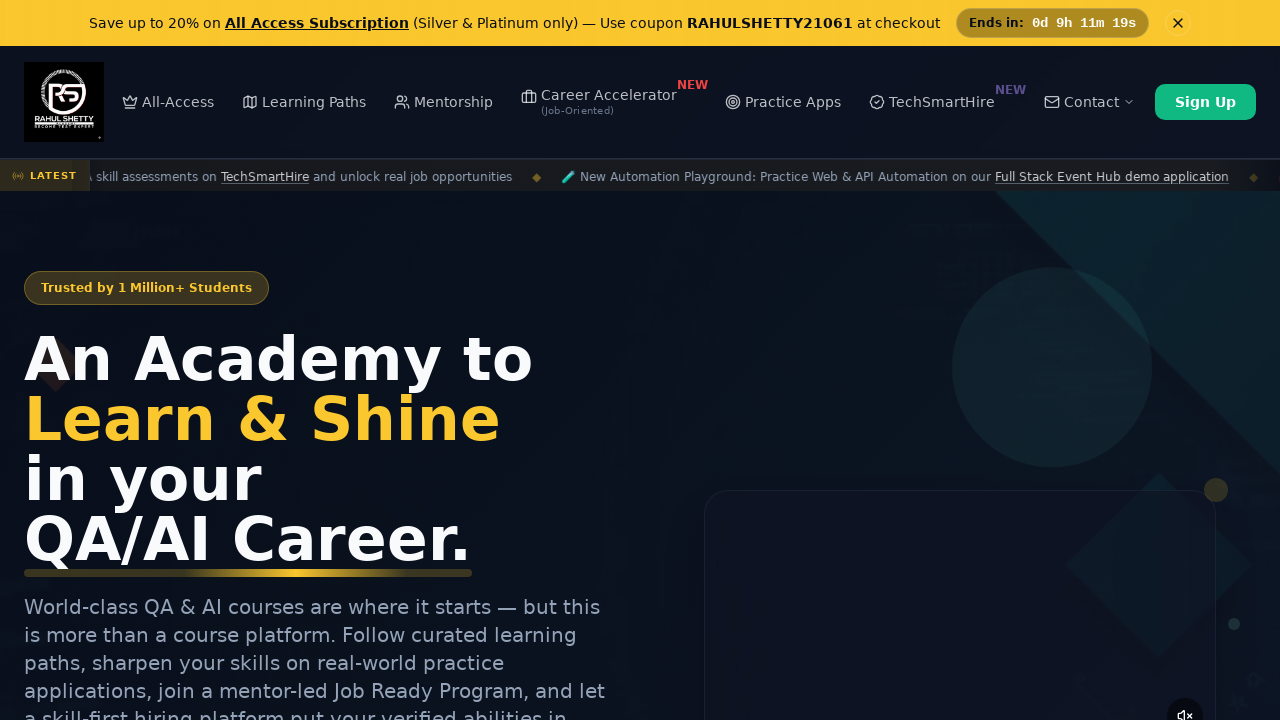